Navigates to a GitHub user profile page and verifies it loads correctly by checking for profile elements

Starting URL: https://github.com/shaantanu9

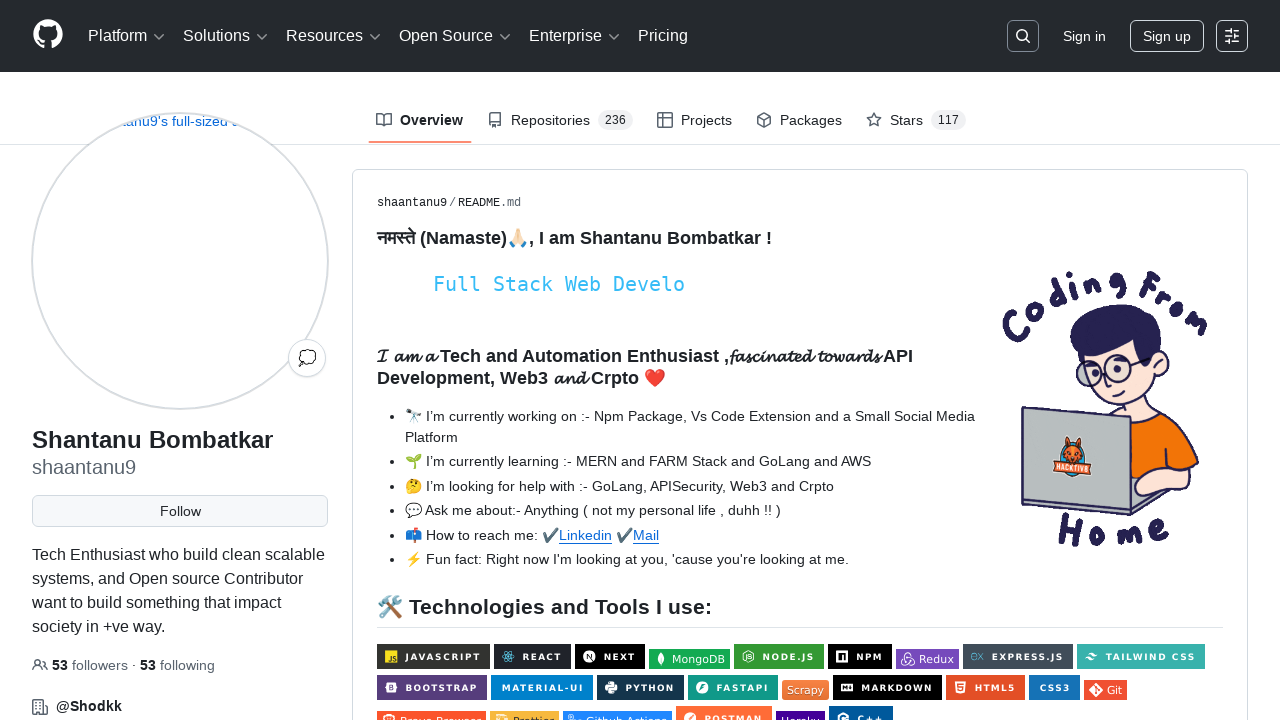

Waited for GitHub profile header to load
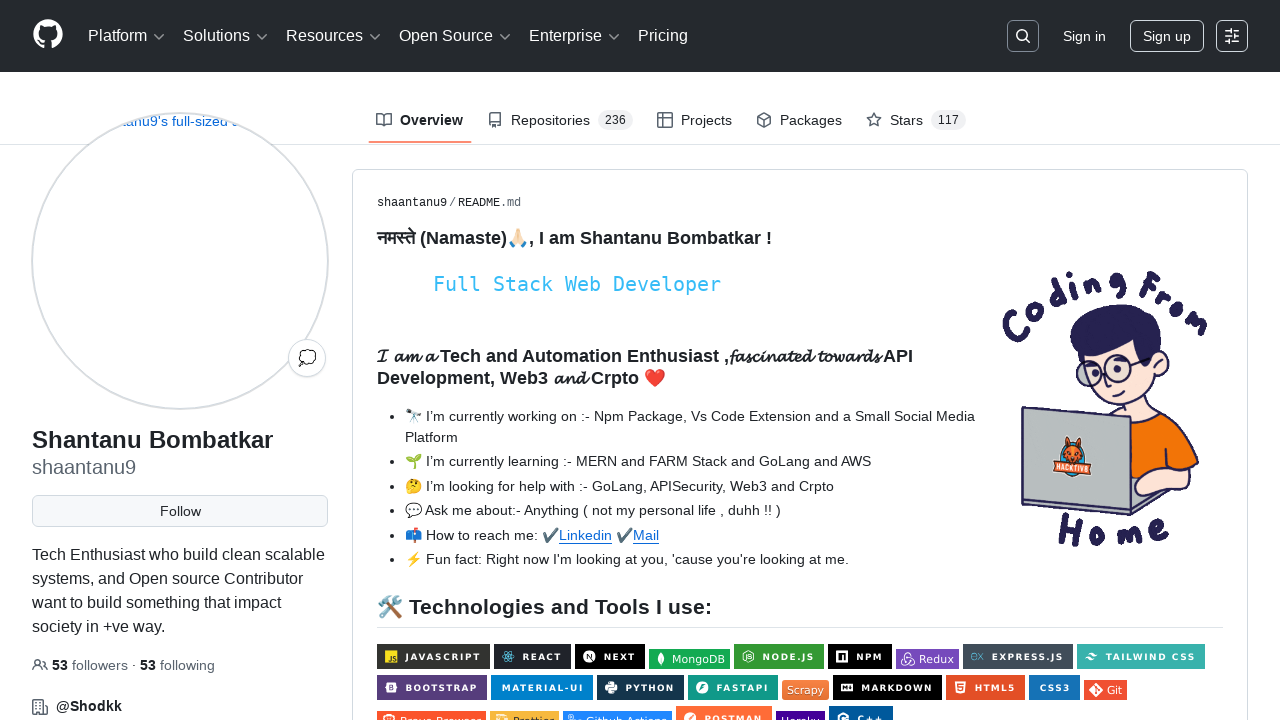

Verified profile names container is visible
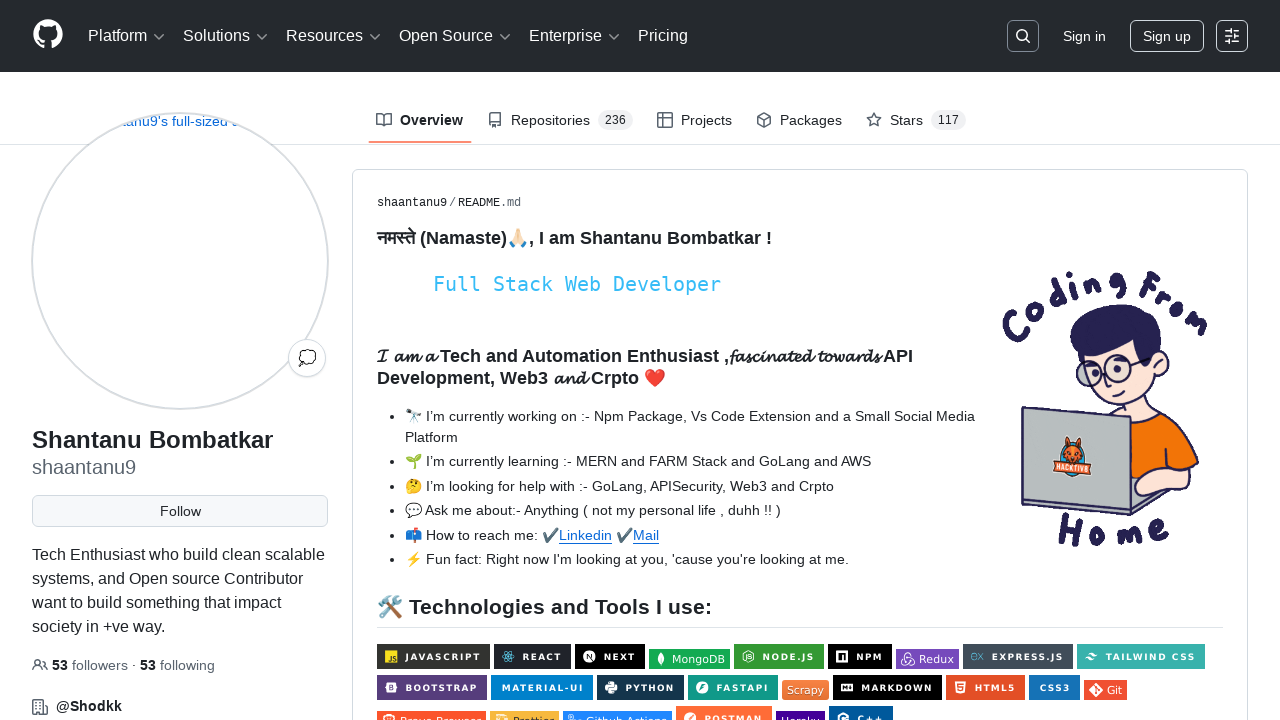

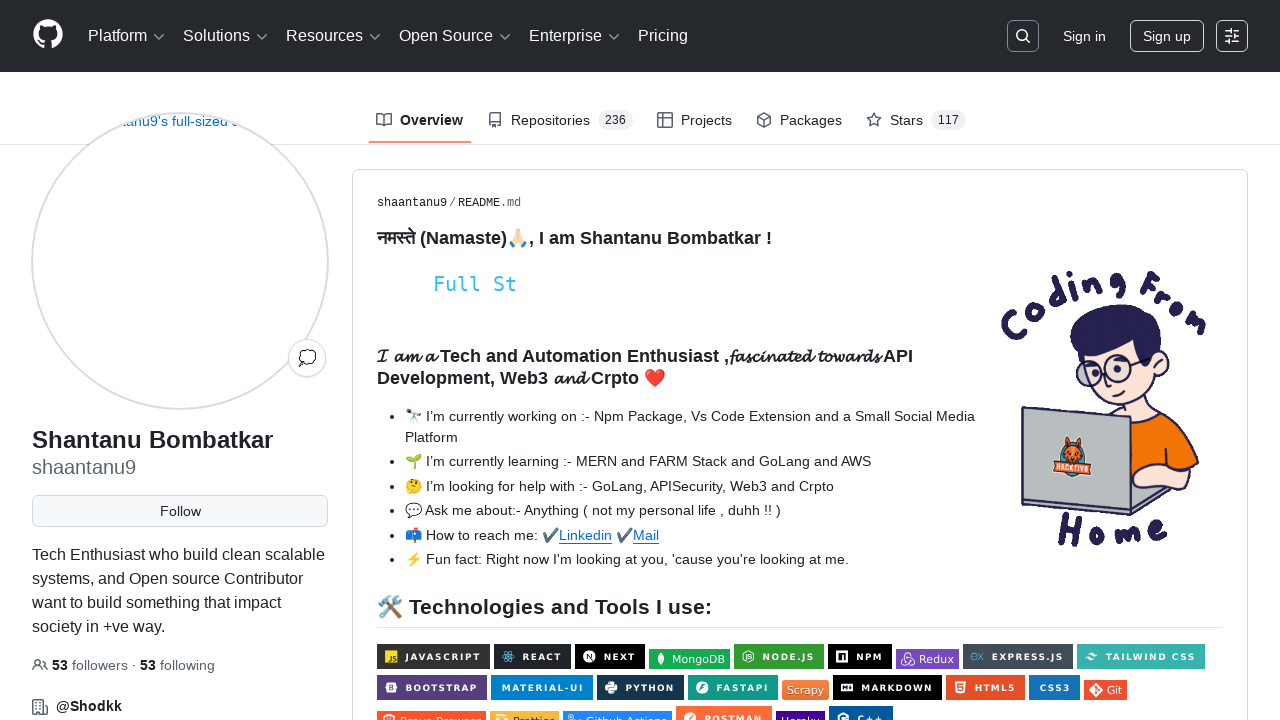